Scrolls to footer, clicks Support link, searches for help article about creating a new service, and clicks on the result

Starting URL: https://dribbble.com

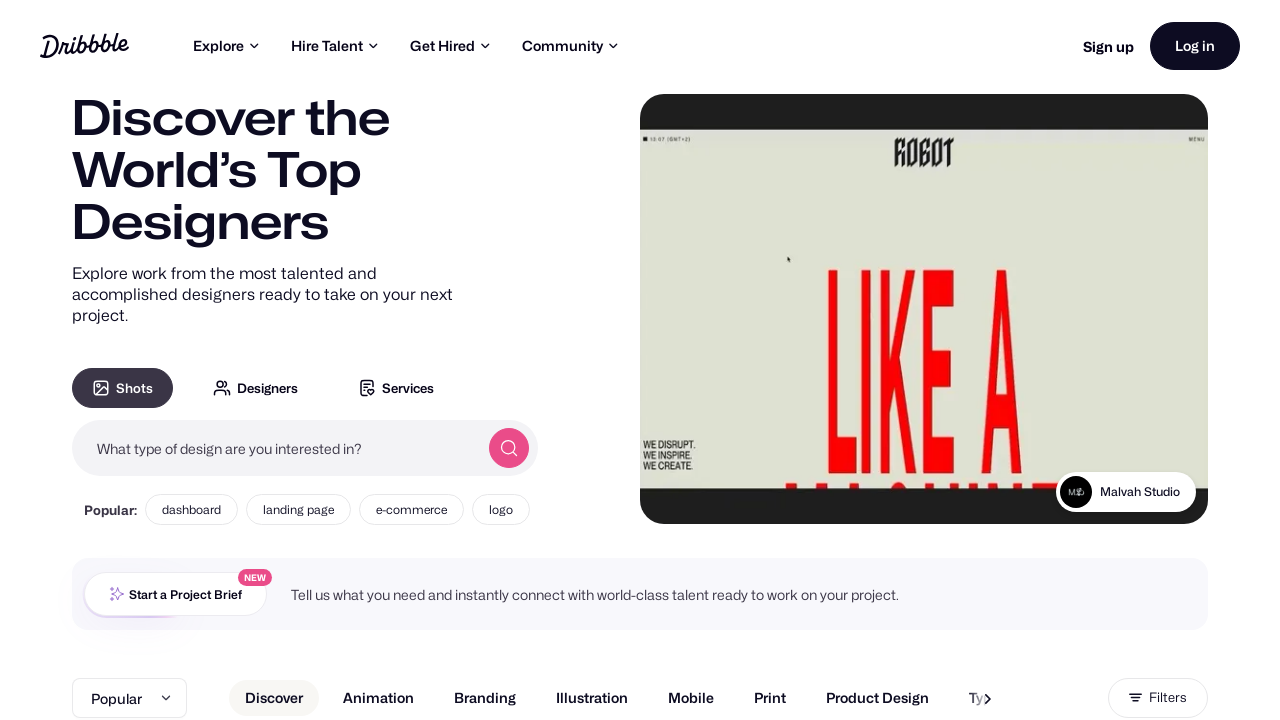

Scrolled to footer of page
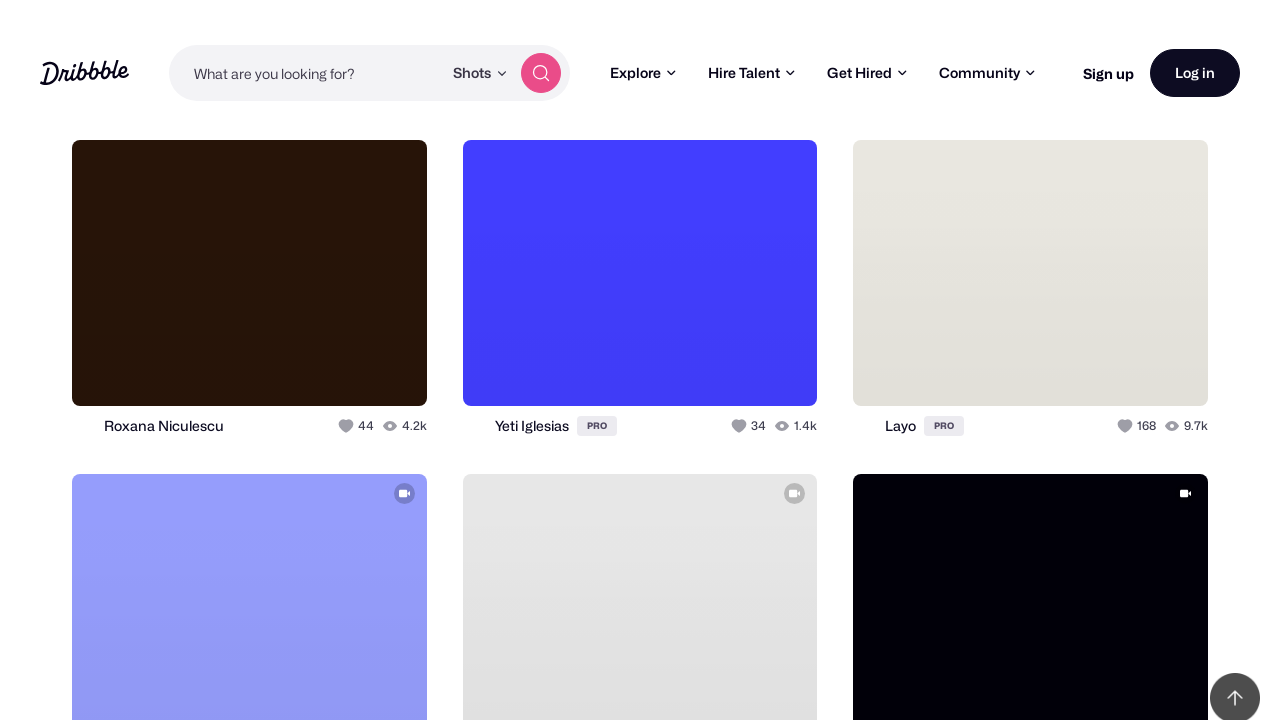

Clicked Support link at (1000, 553) on xpath=//a[normalize-space()='Support']
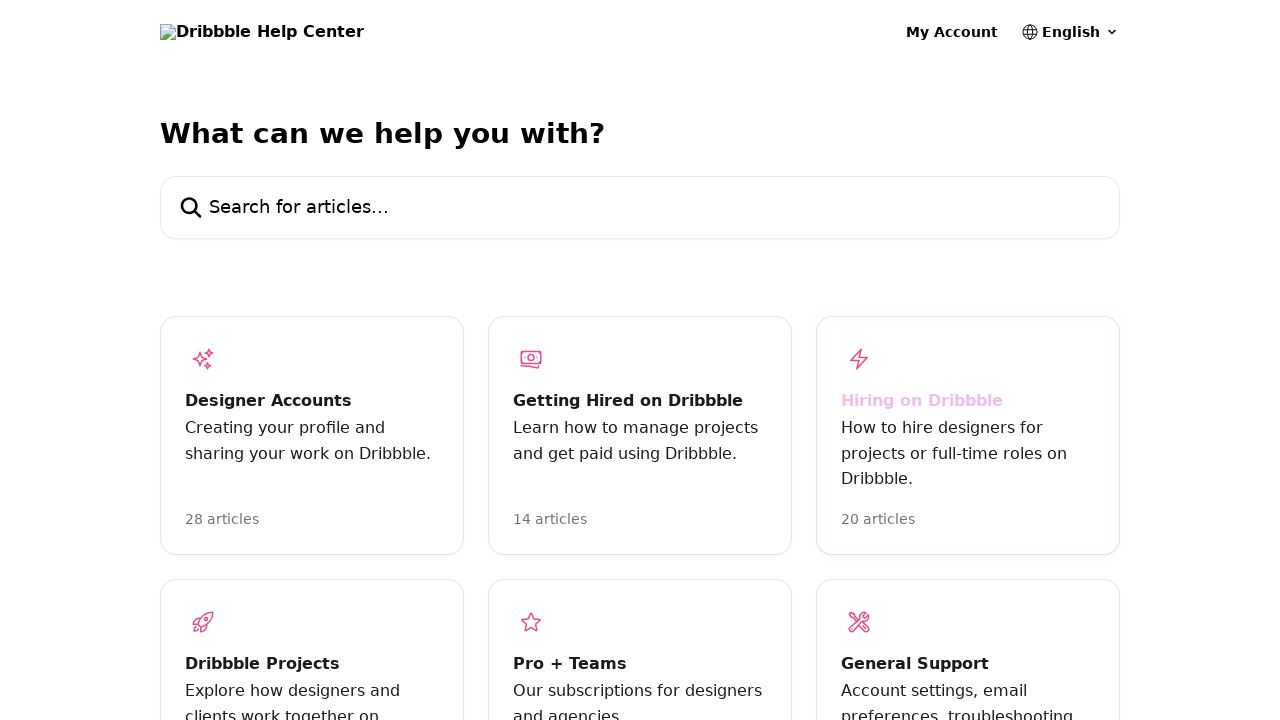

Filled search input with 'How to Create a New Service' on #search-input
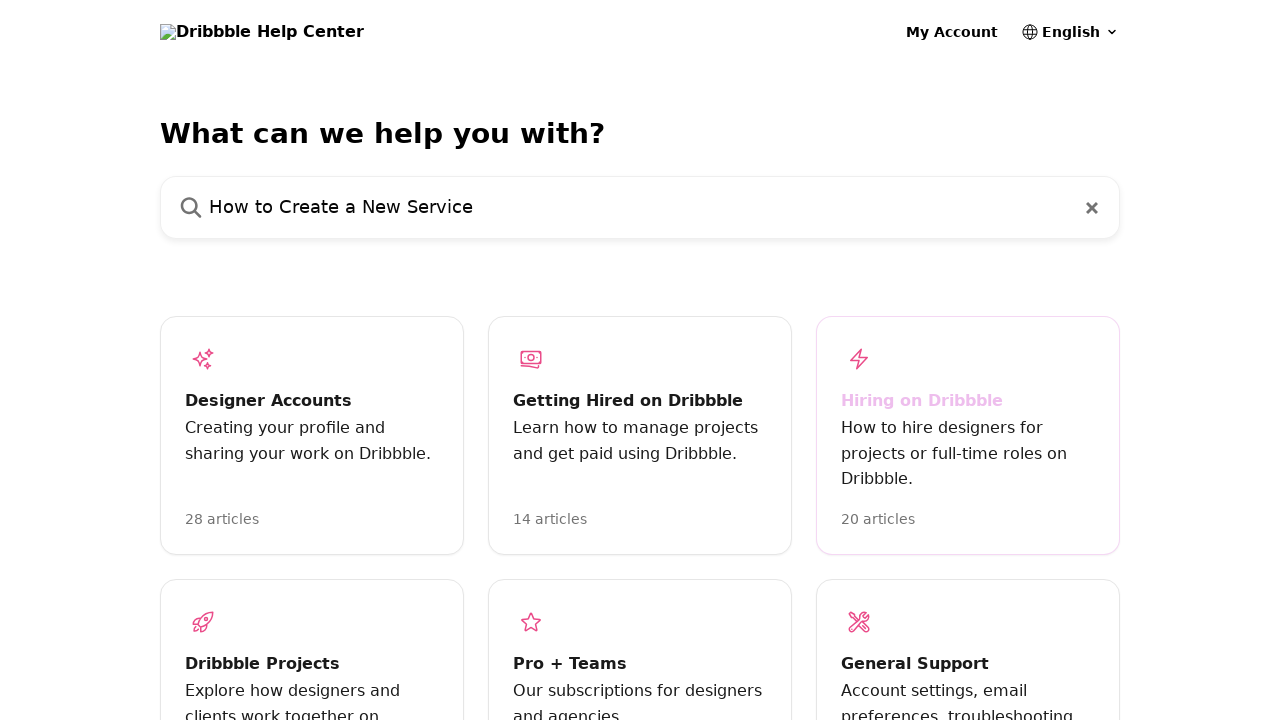

Pressed Enter to search for help article on #search-input
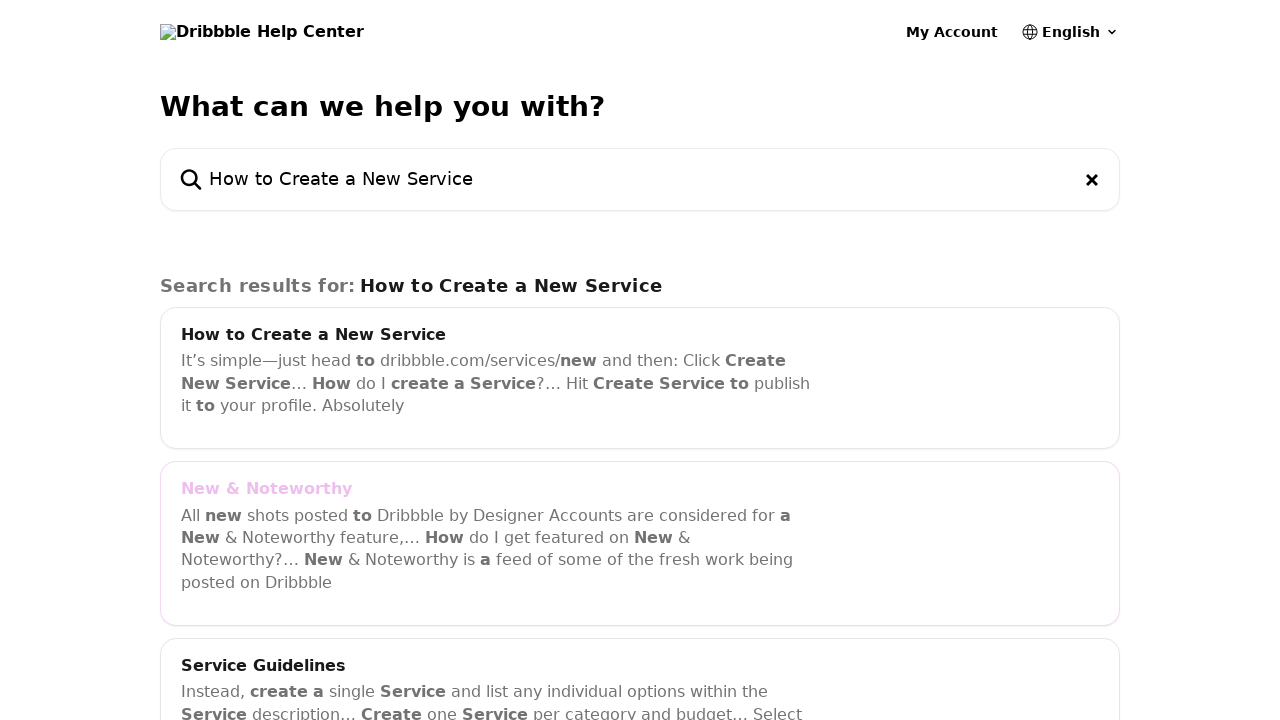

Clicked on article result about creating a new service at (496, 370) on .article__preview.intercom-force-break
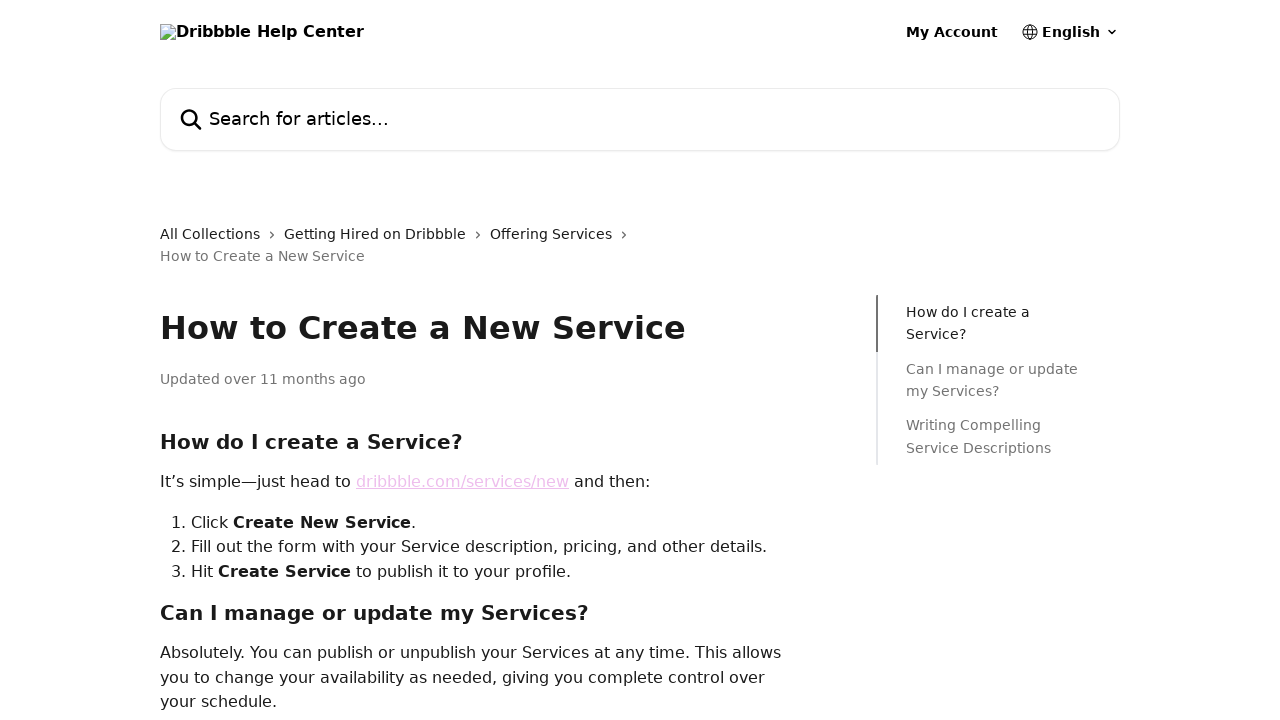

Scrolled down to view article content
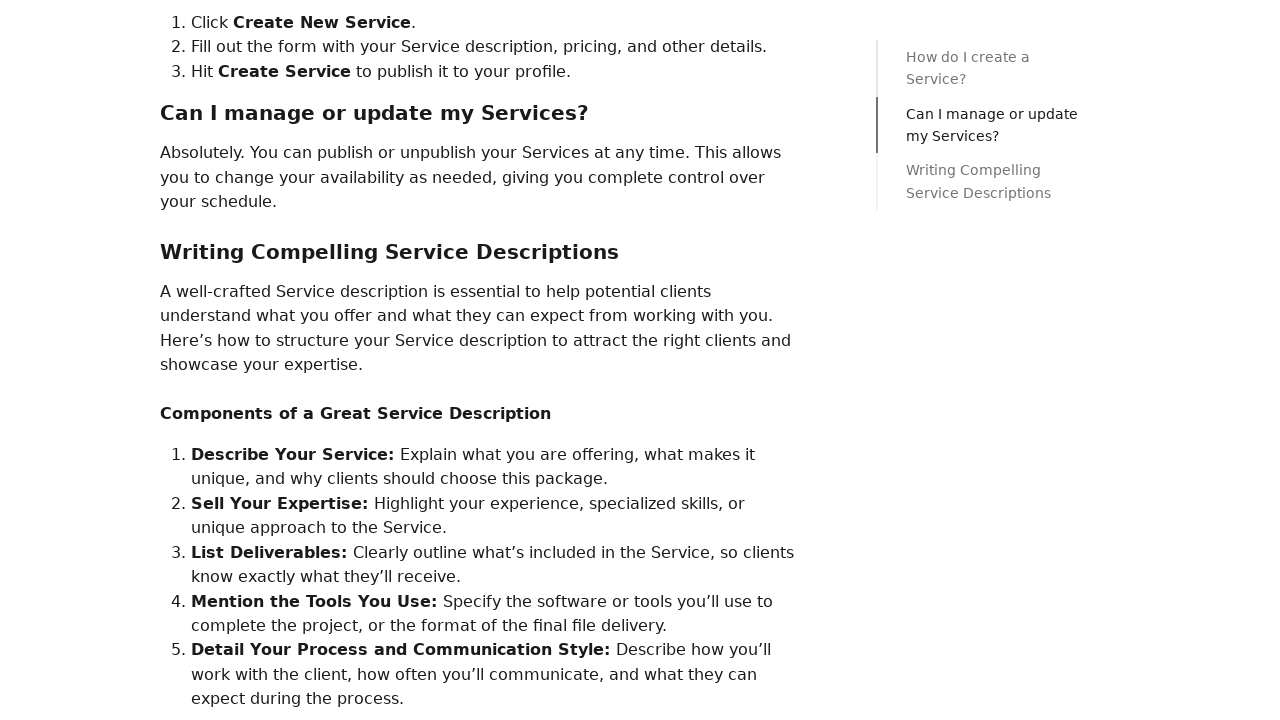

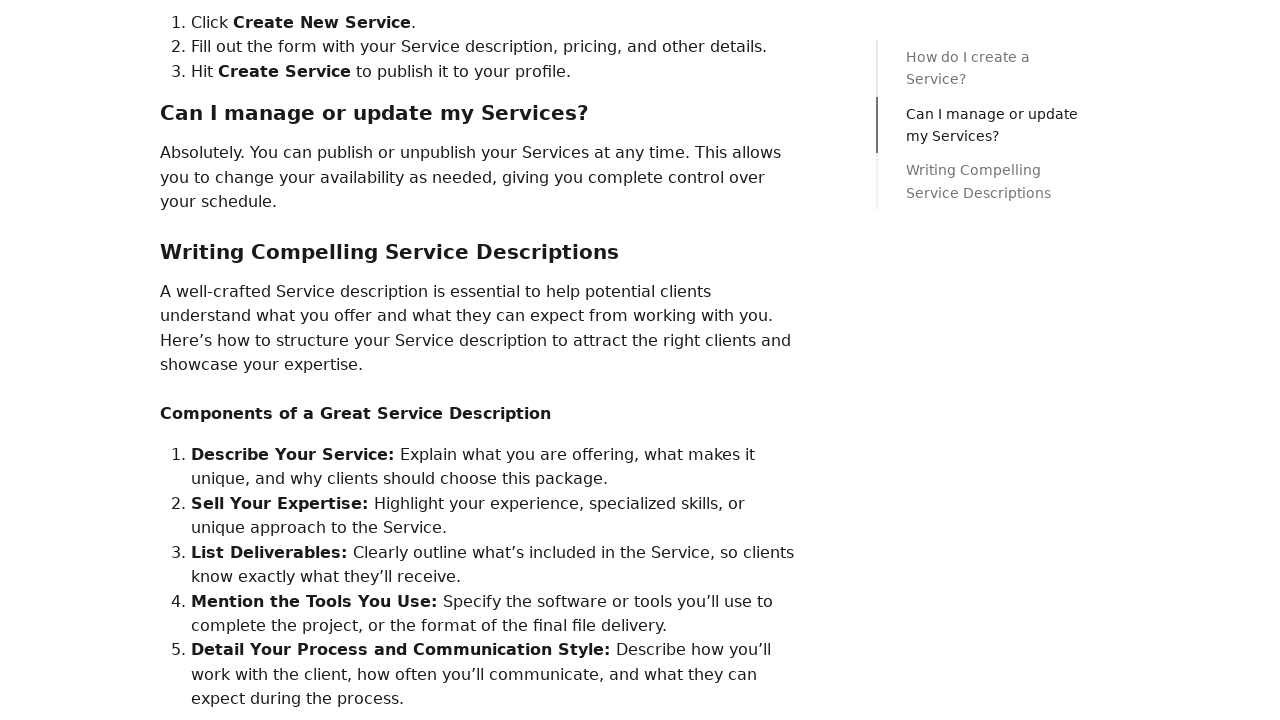